Tests JavaScript prompt alert functionality by clicking the prompt button, entering text into the alert, and dismissing it

Starting URL: https://the-internet.herokuapp.com/javascript_alerts

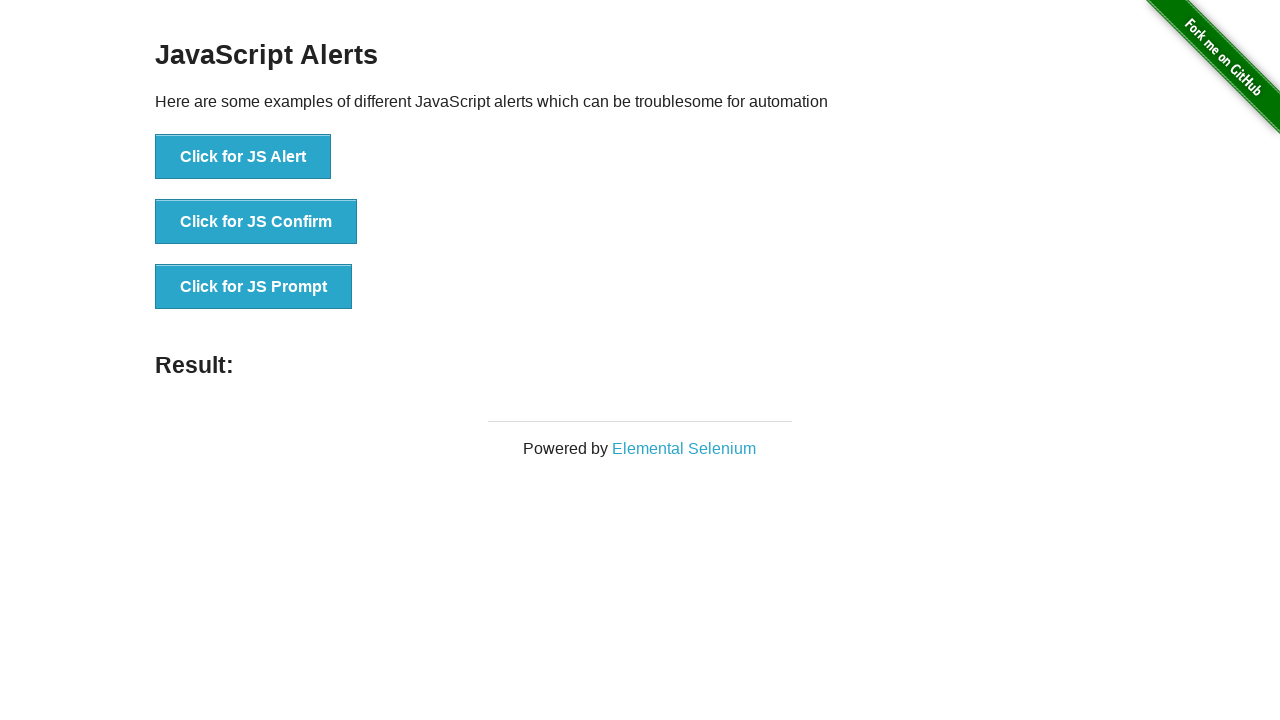

Clicked the JS Prompt button at (254, 287) on xpath=//button[normalize-space()='Click for JS Prompt']
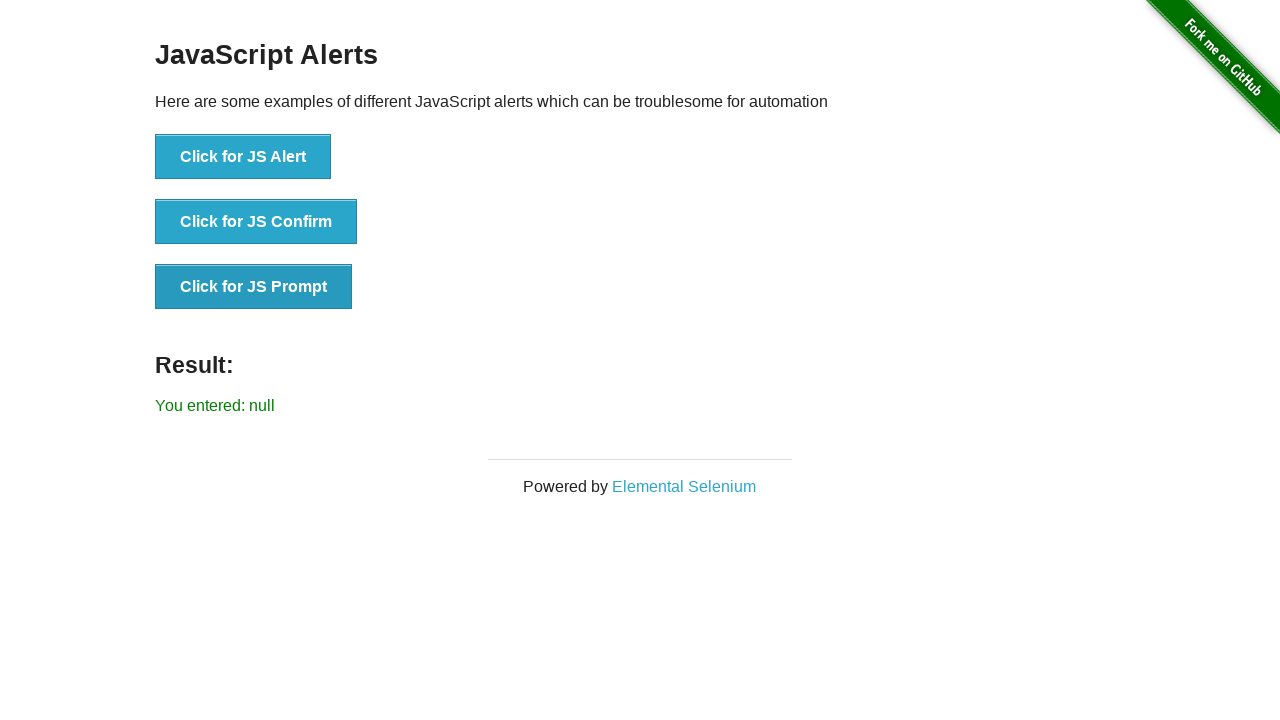

Defined dialog handler function
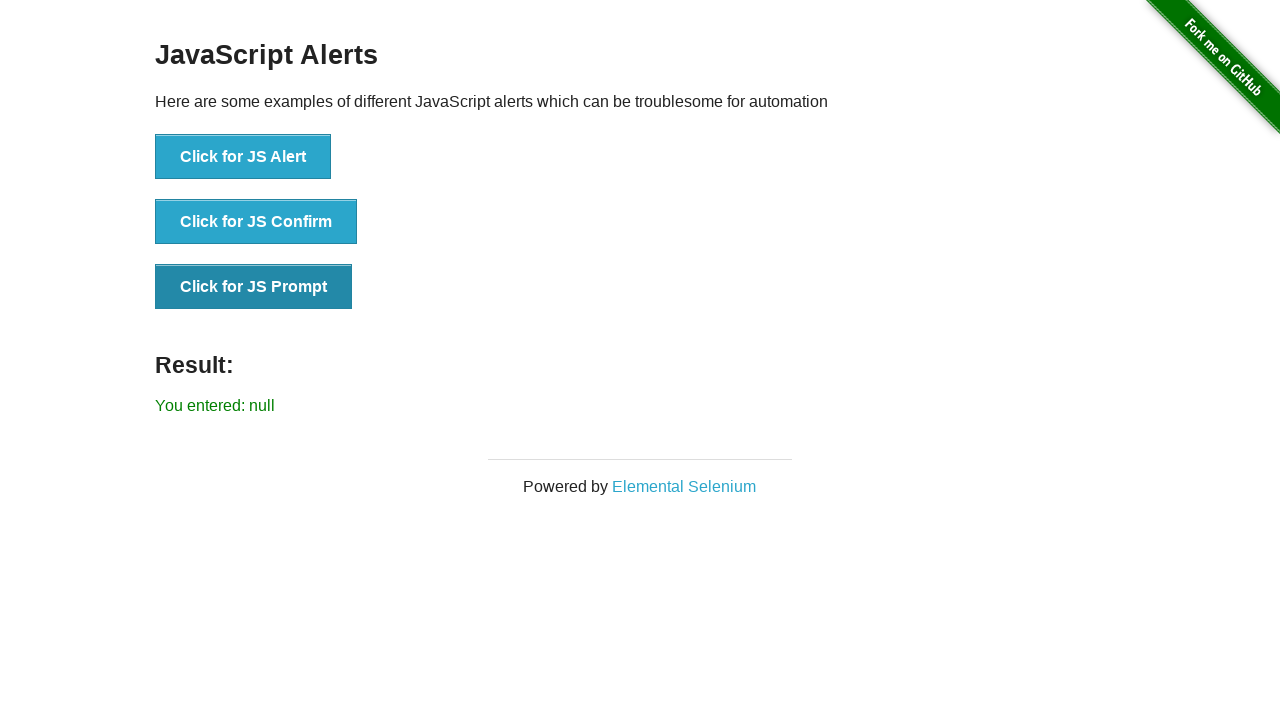

Registered dialog event handler
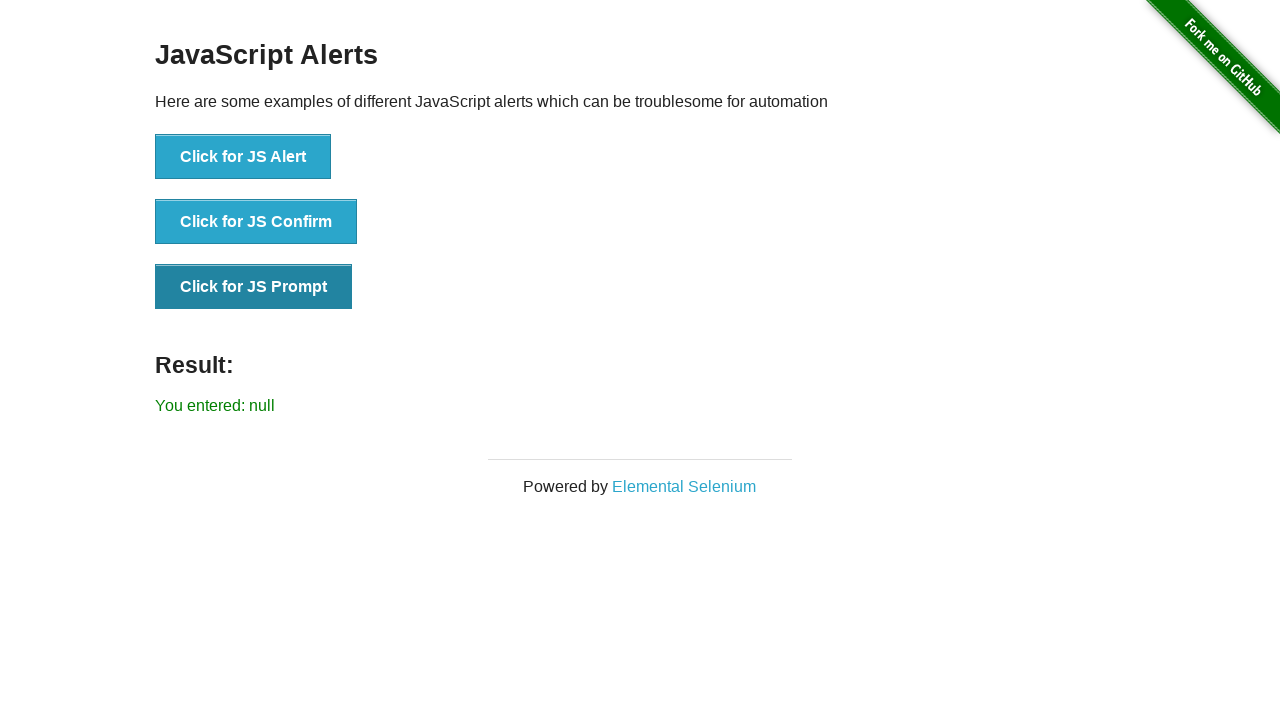

Clicked the JS Prompt button to trigger dialog at (254, 287) on xpath=//button[normalize-space()='Click for JS Prompt']
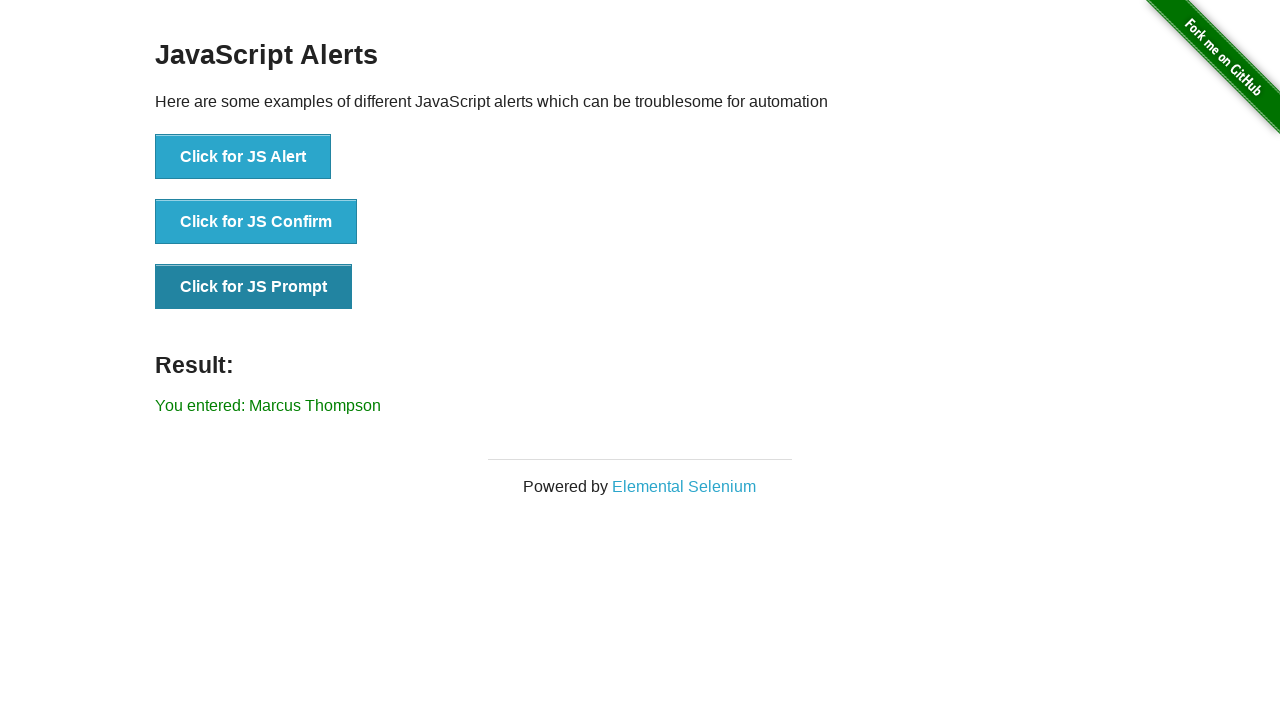

Result element appeared after handling prompt with text 'Marcus Thompson'
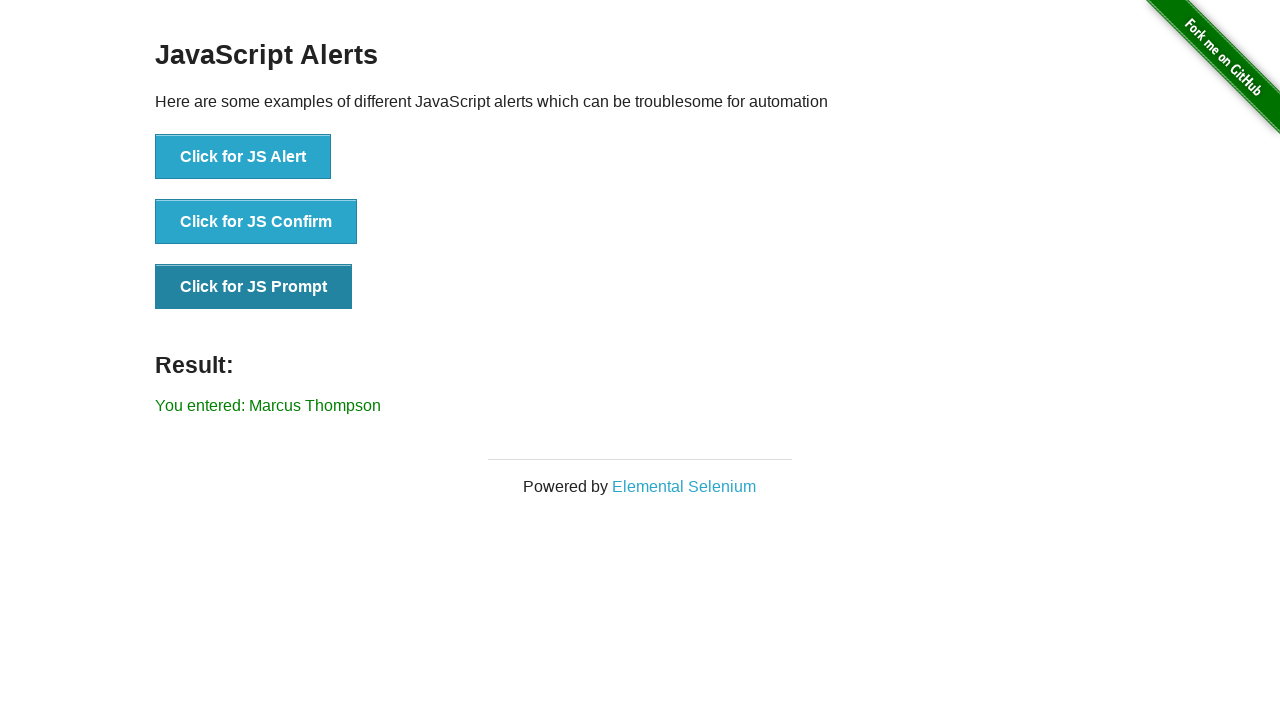

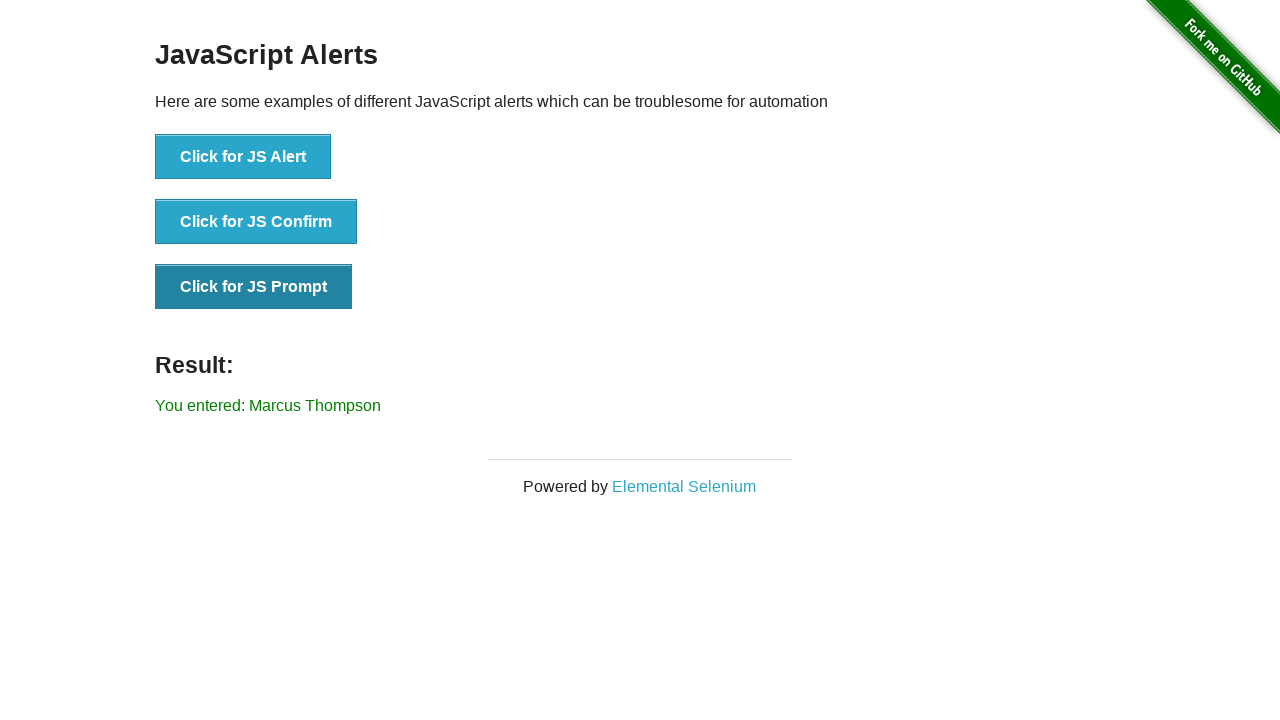